Navigates to Spotify homepage and verifies that the page loads by checking for elements with 'error' class

Starting URL: https://www.spotify.com

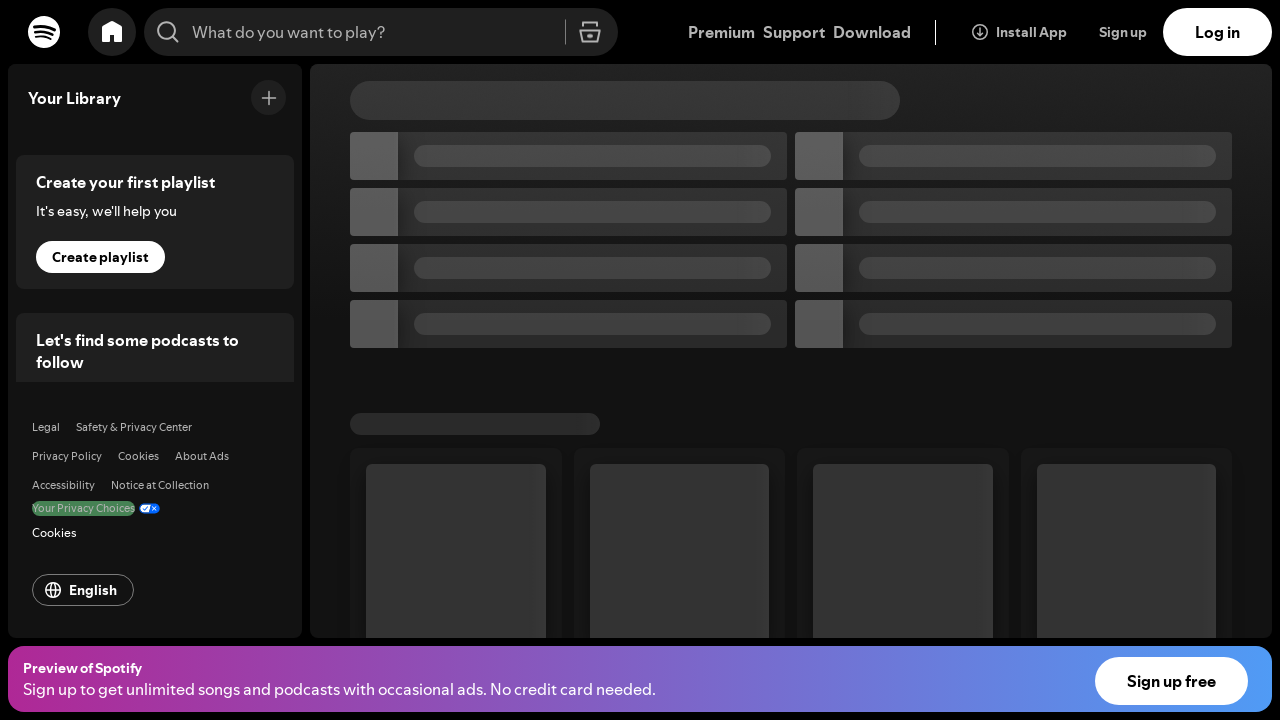

Navigated to Spotify homepage
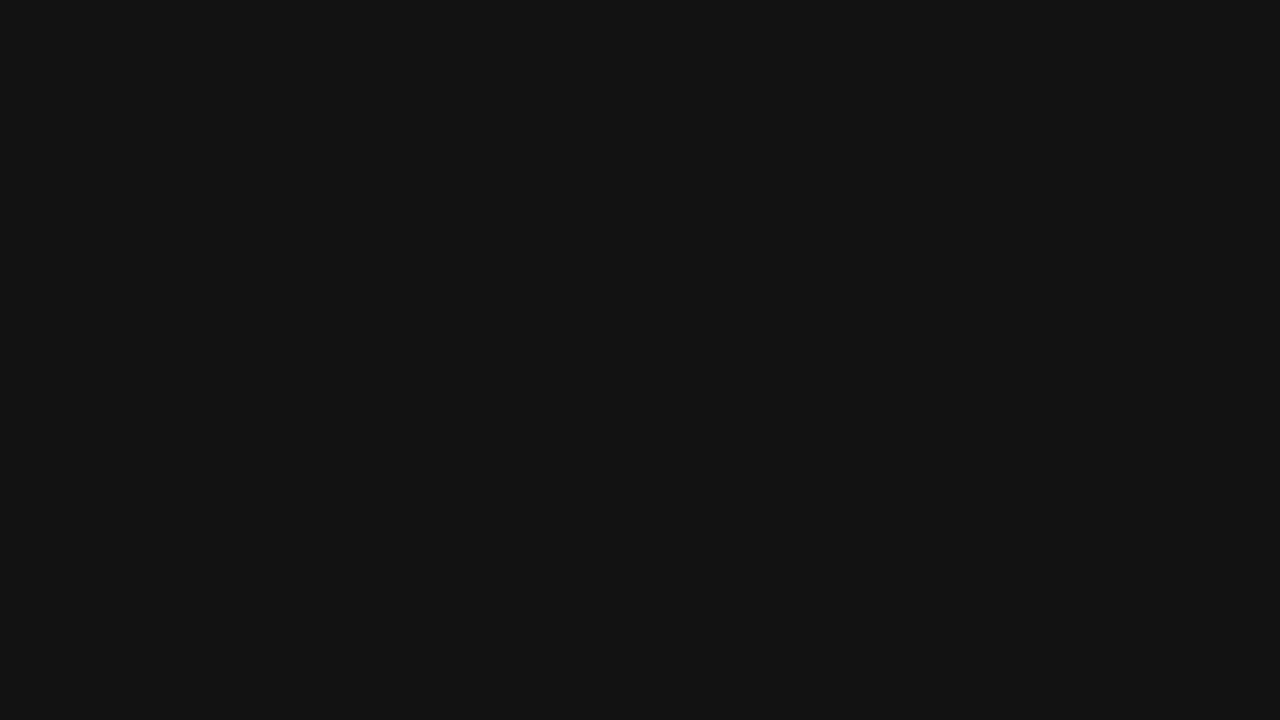

Located all elements with 'error' class
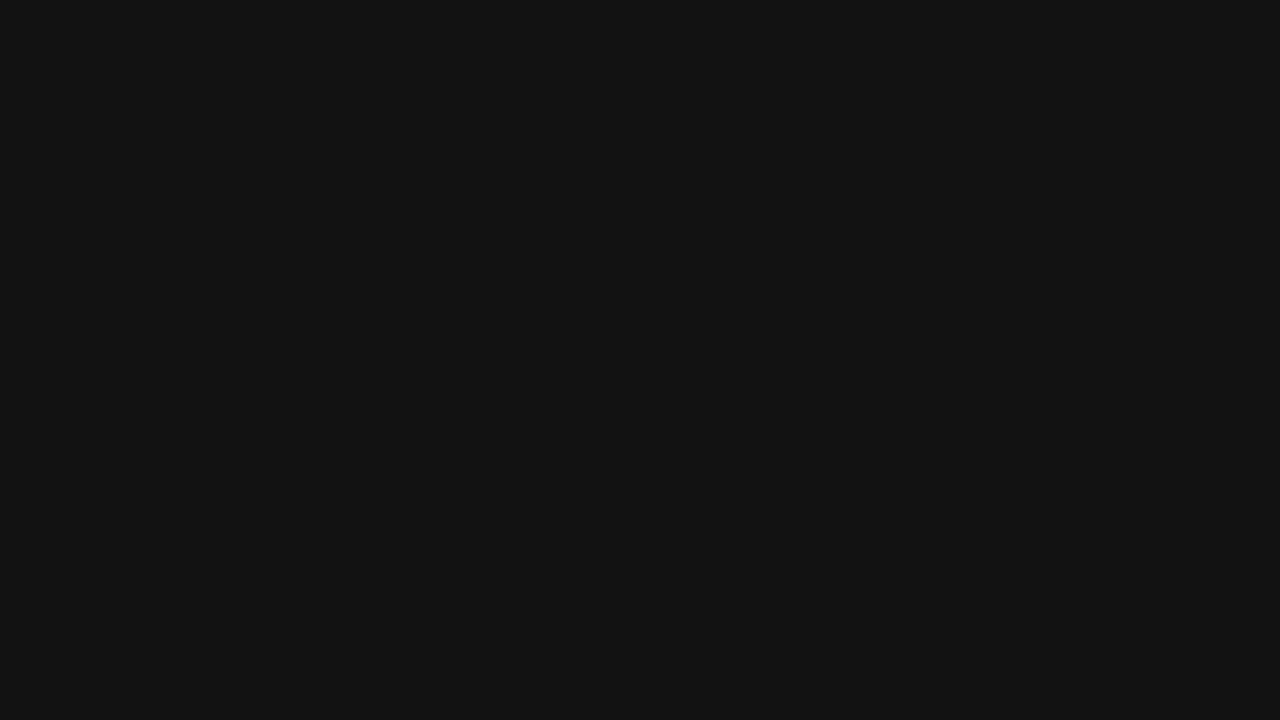

Page DOM content fully loaded
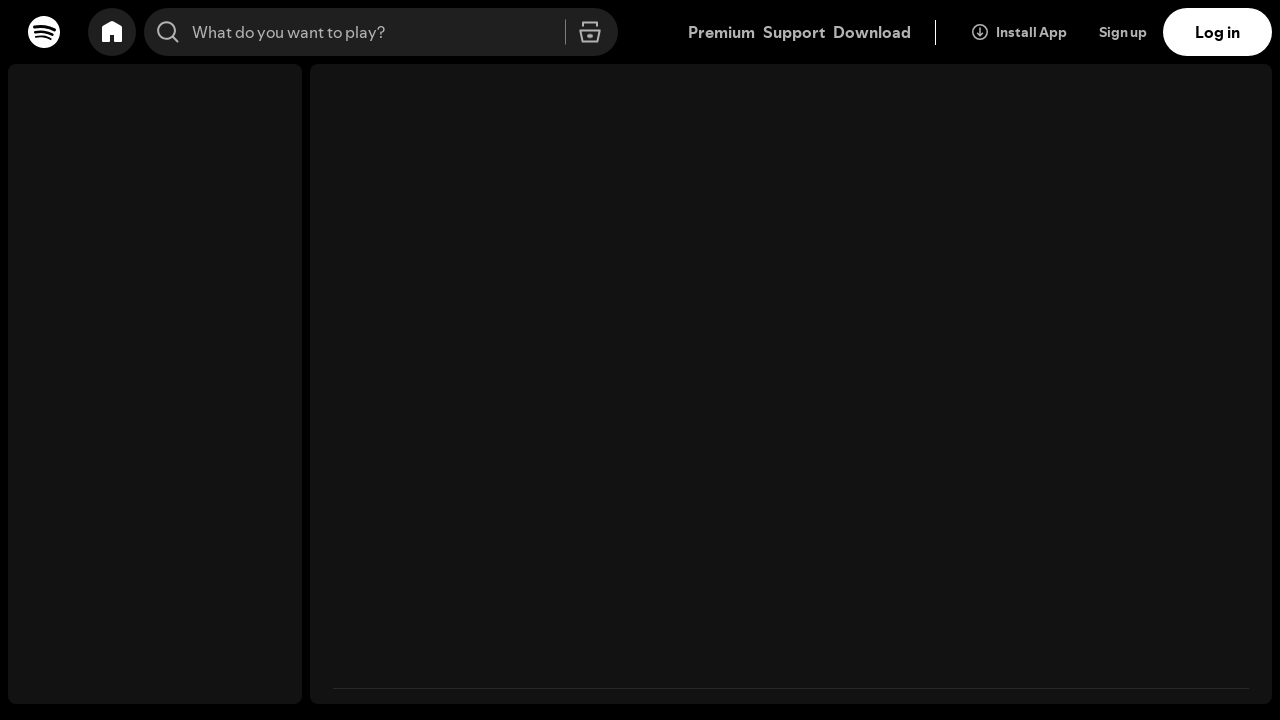

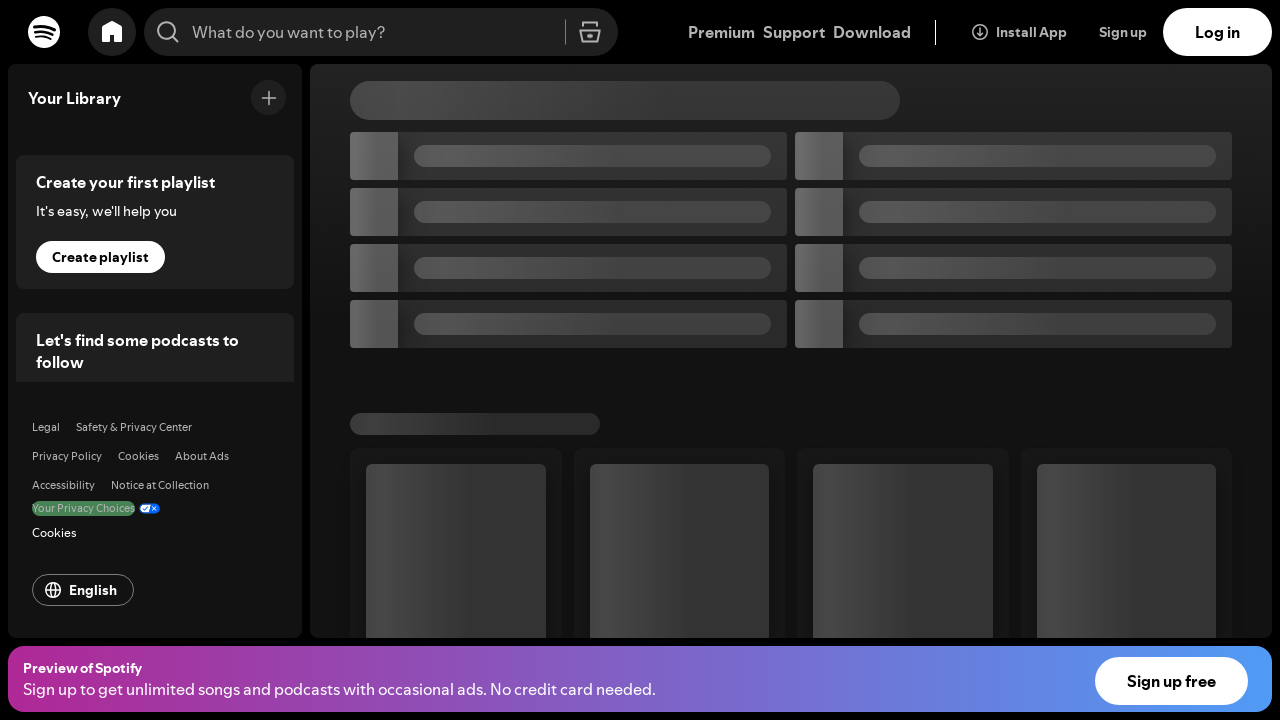